Verifies that the page title contains "OrangeHRM"

Starting URL: https://opensource-demo.orangehrmlive.com/web/index.php/auth/login

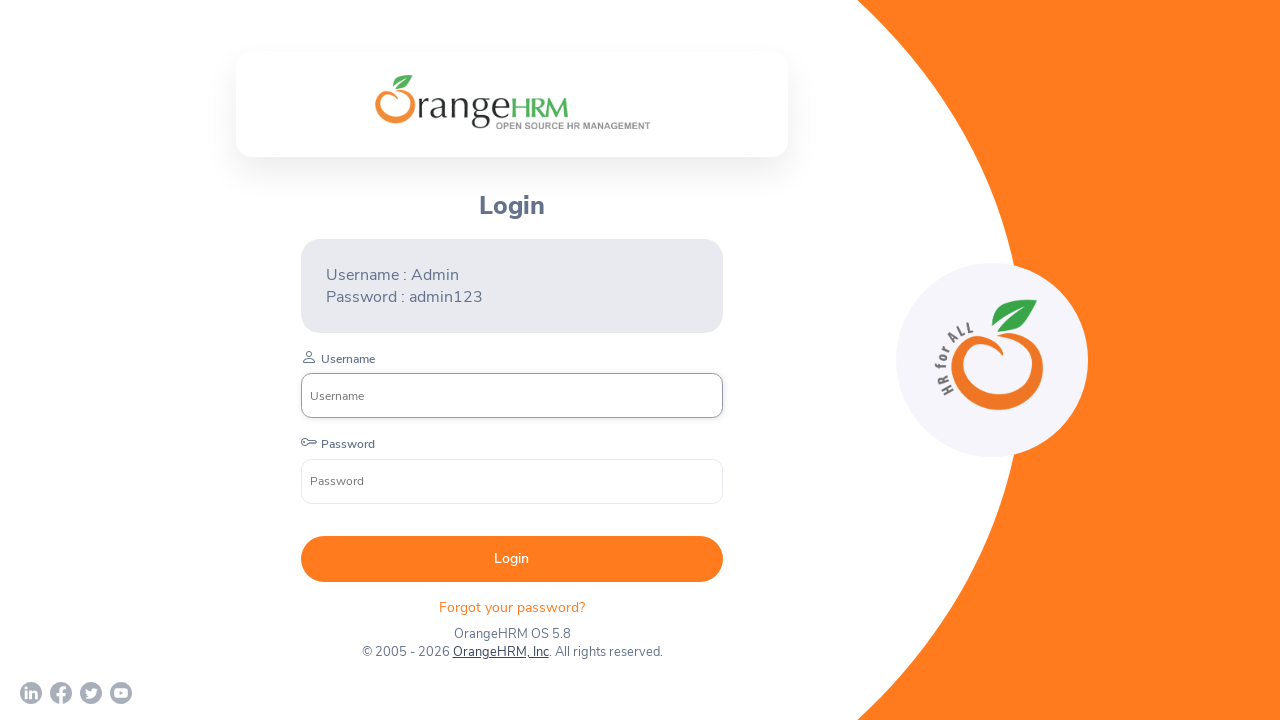

Navigated to OrangeHRM login page
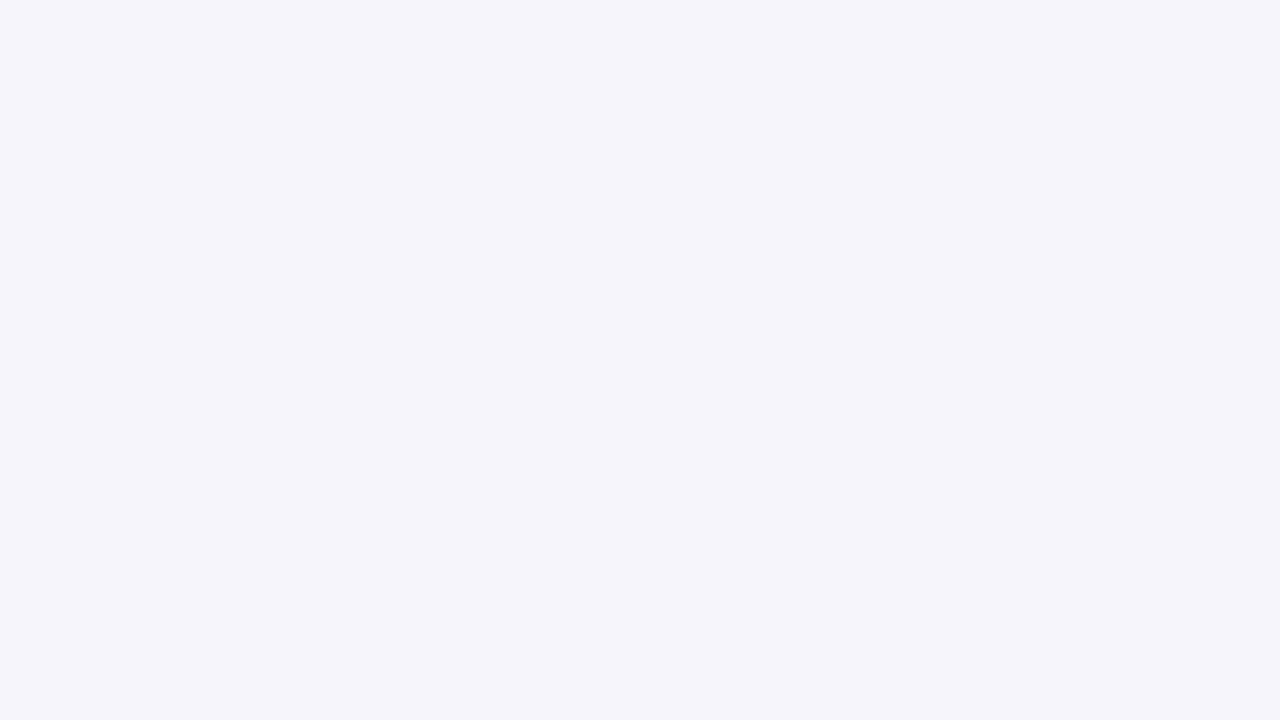

Verified page title contains 'OrangeHRM'
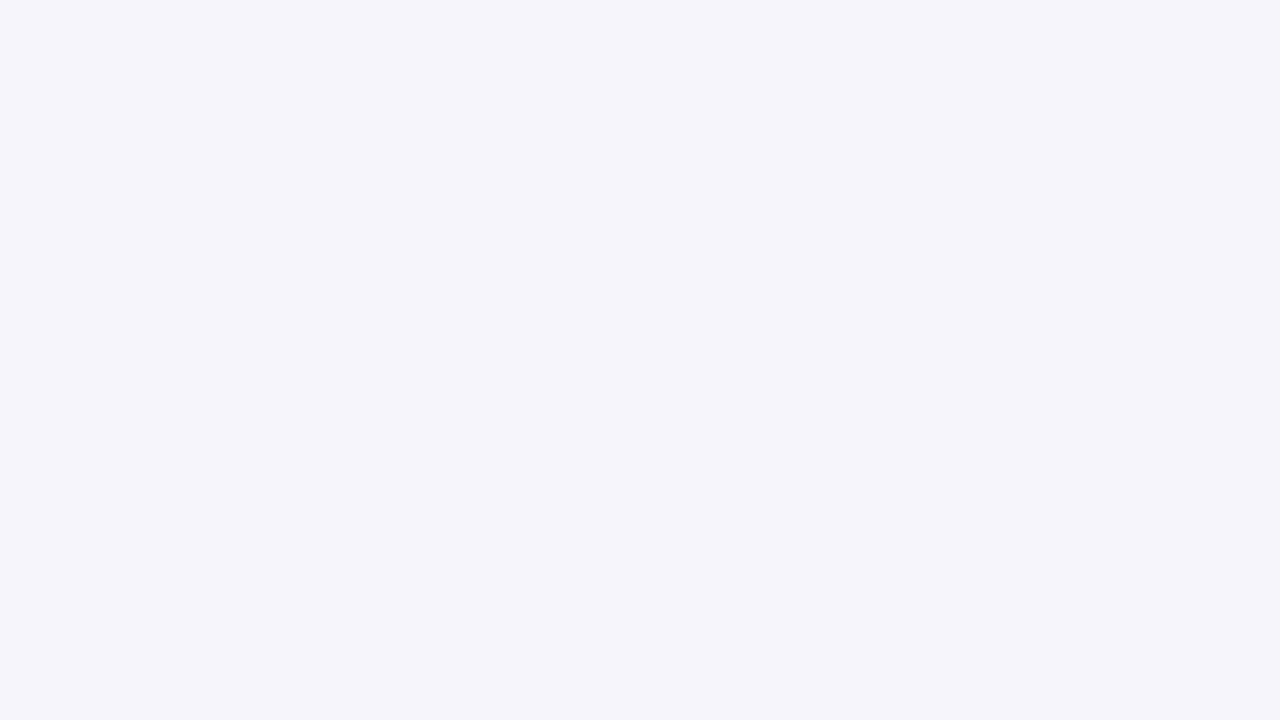

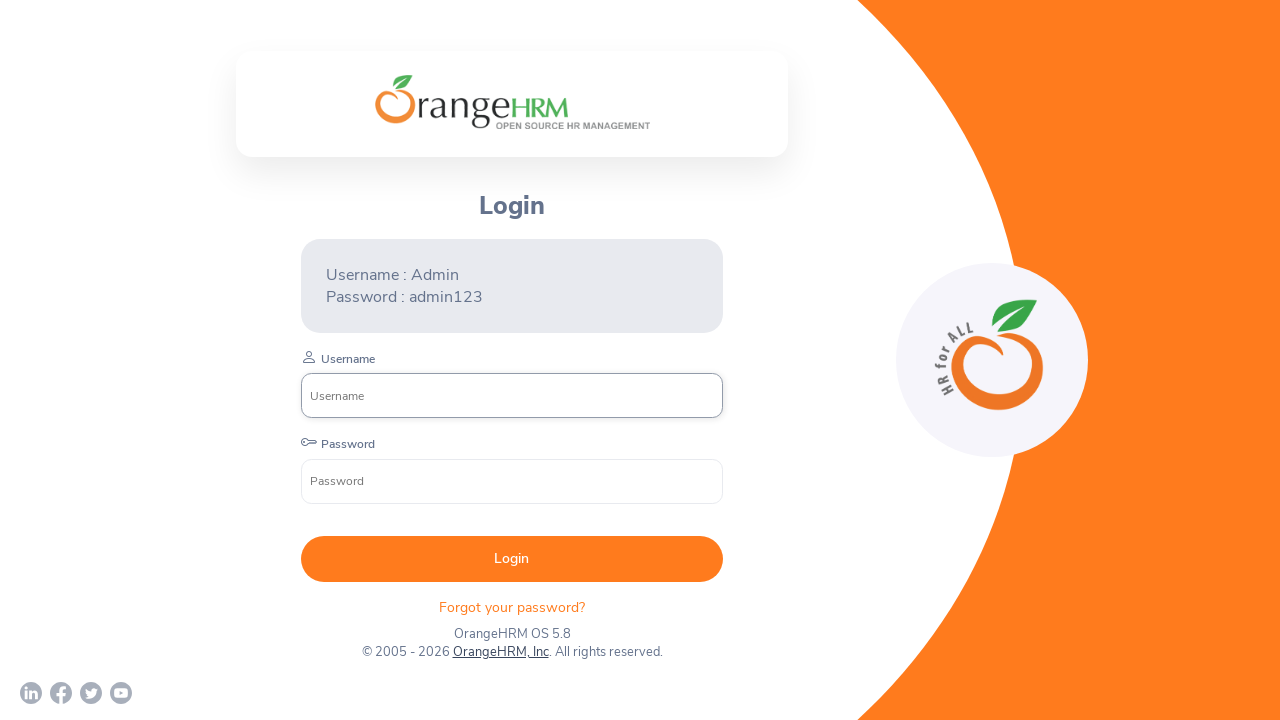